Tests that the dynamic group booking link loads and displays group meeting information with multiple avatars

Starting URL: http://i.cal.com/peer+bailey

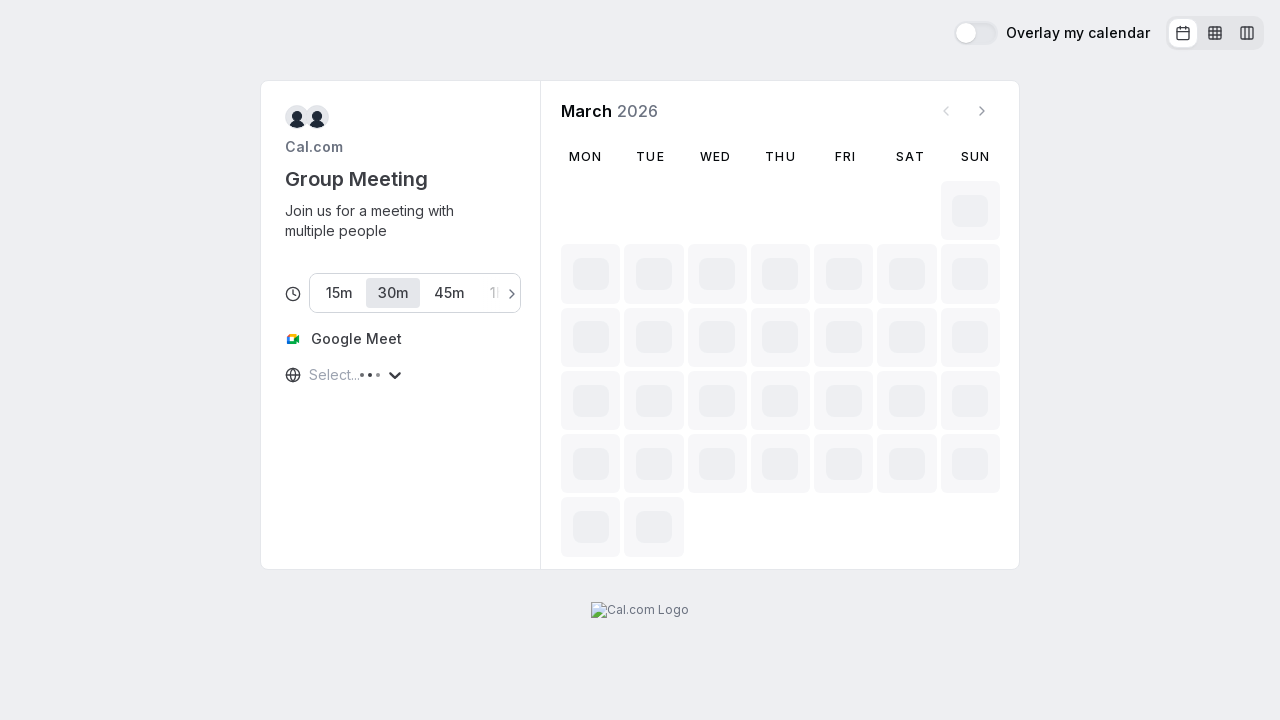

Event title element became visible
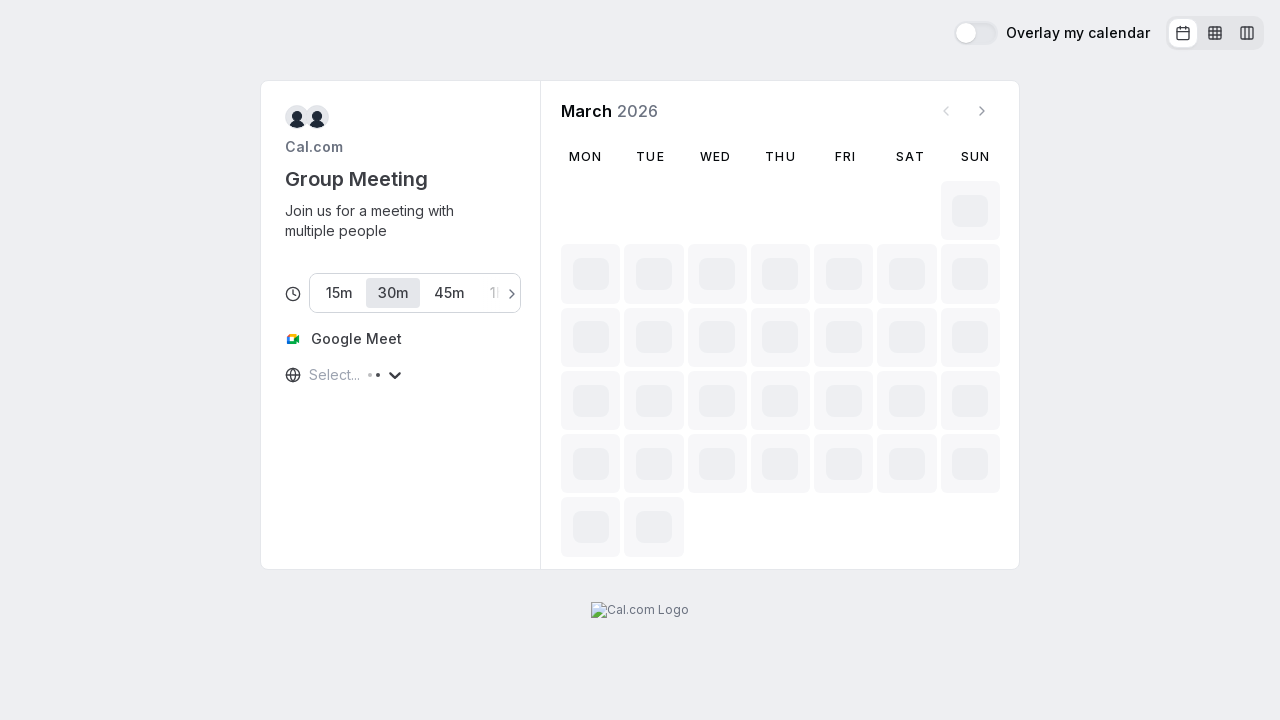

Event meta information became visible
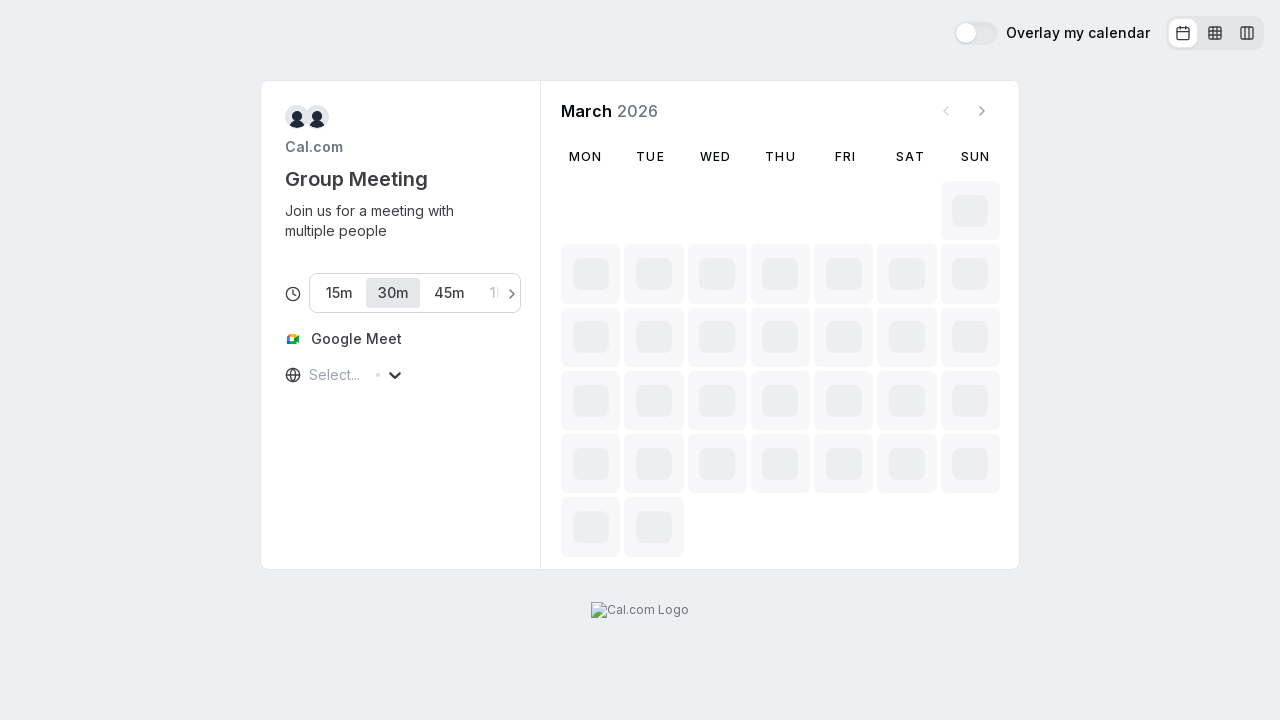

Group meeting avatars became visible
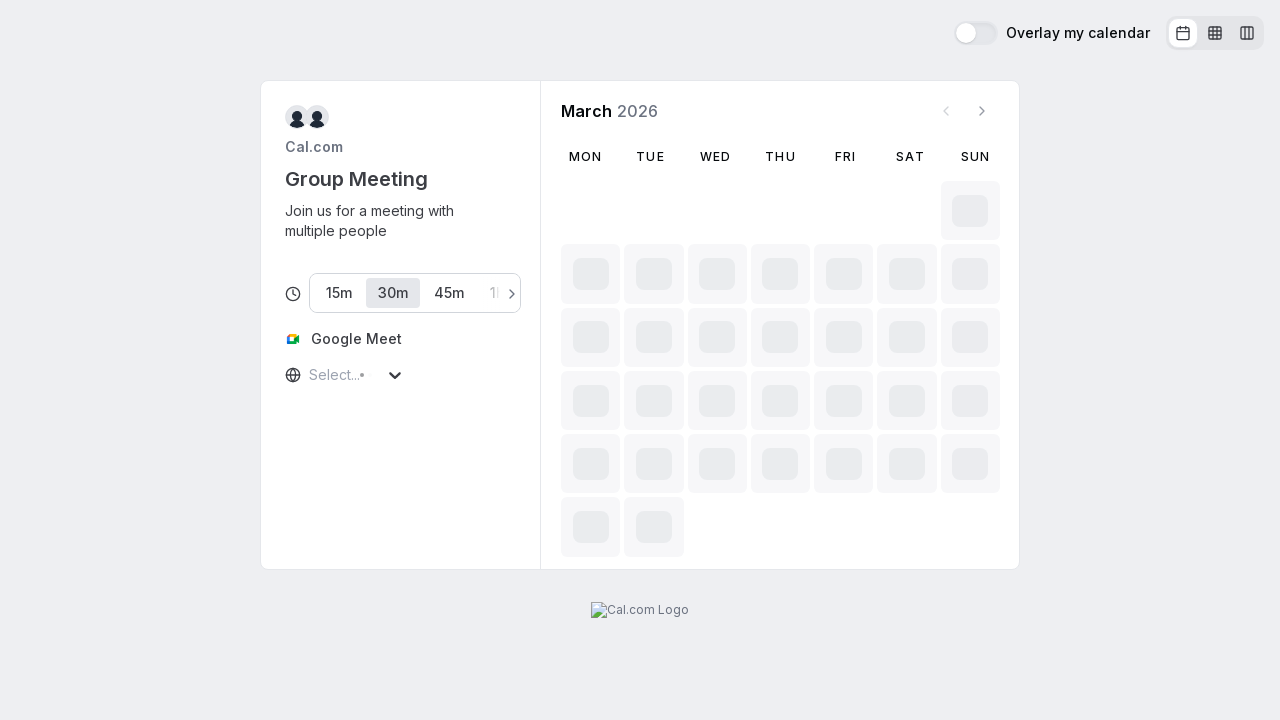

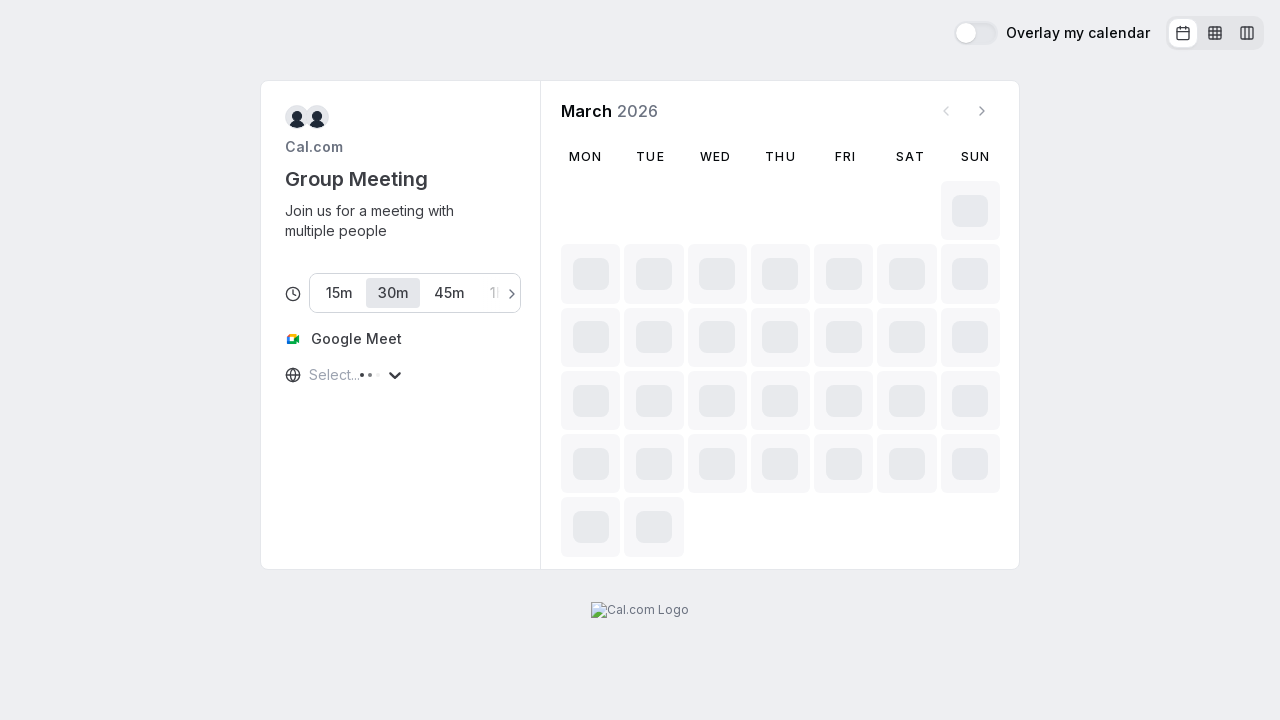